Tests alert handling functionality by entering a name, triggering alert and confirm dialogs, and interacting with them through accept and dismiss actions

Starting URL: https://rahulshettyacademy.com/AutomationPractice/

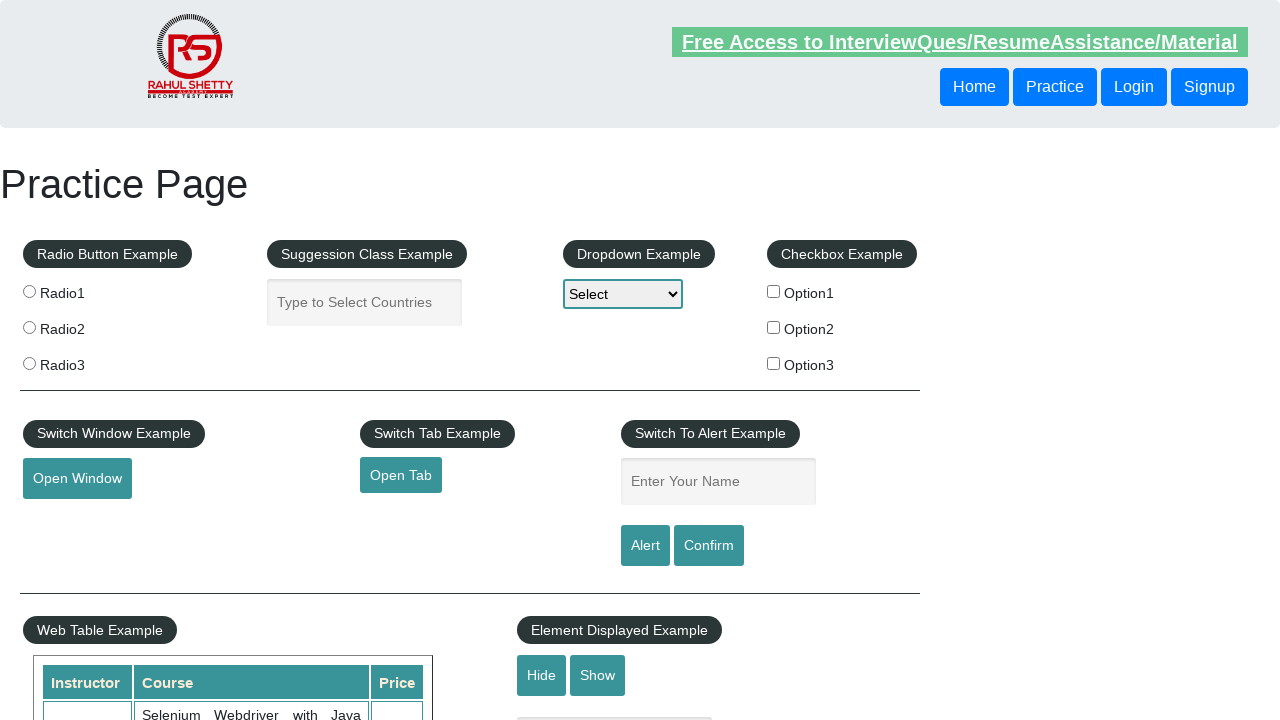

Filled name input field with 'Batman' on #name
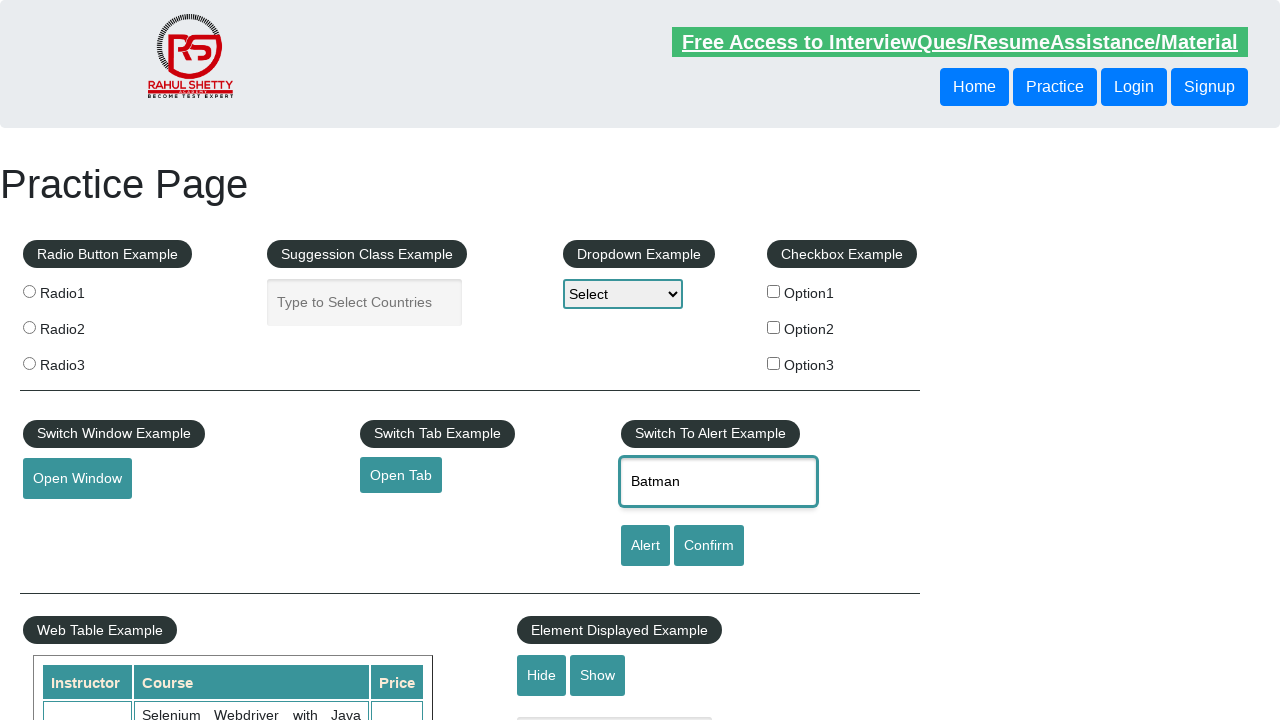

Clicked alert button to trigger alert dialog at (645, 546) on #alertbtn
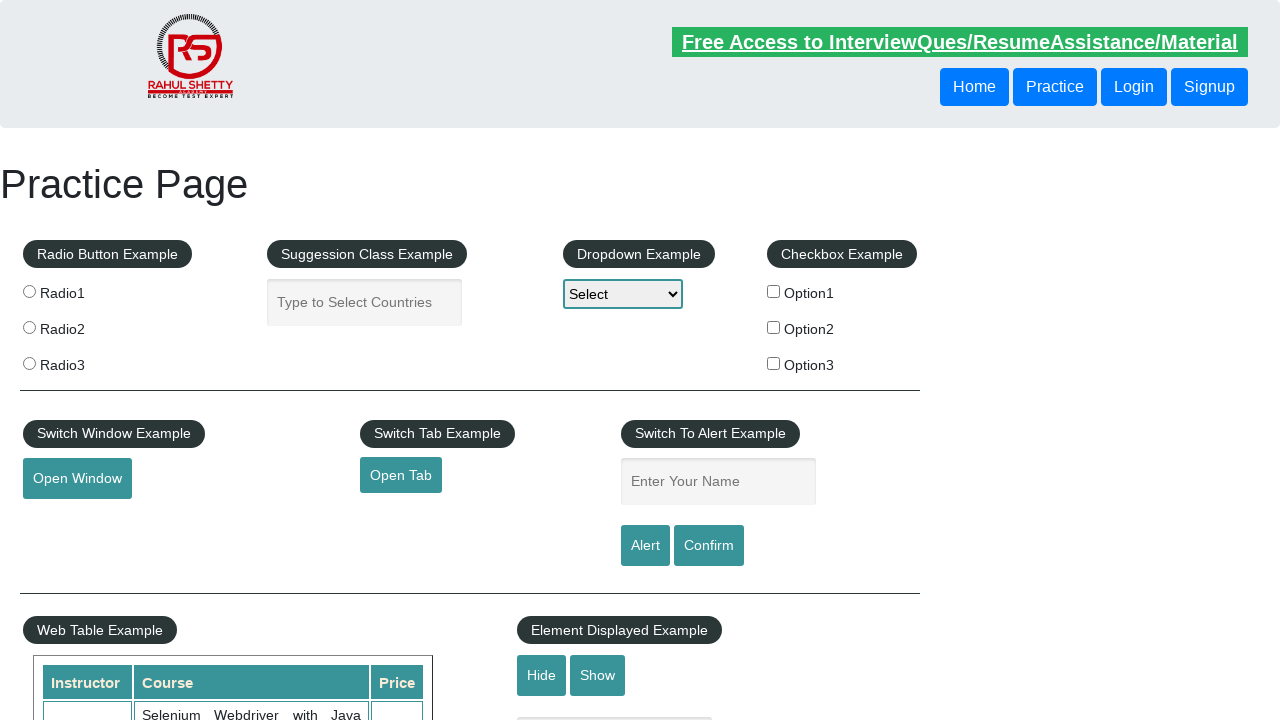

Set up handler to accept alert dialog
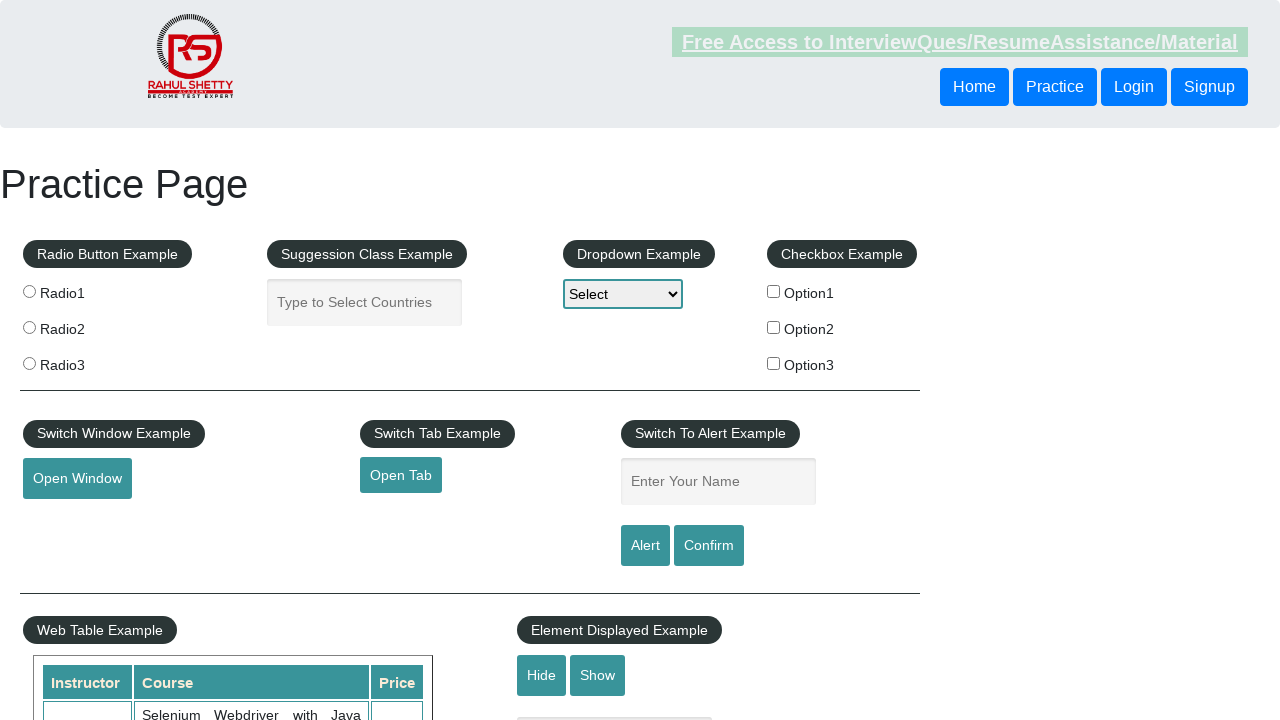

Clicked confirm button to trigger confirm dialog at (709, 546) on #confirmbtn
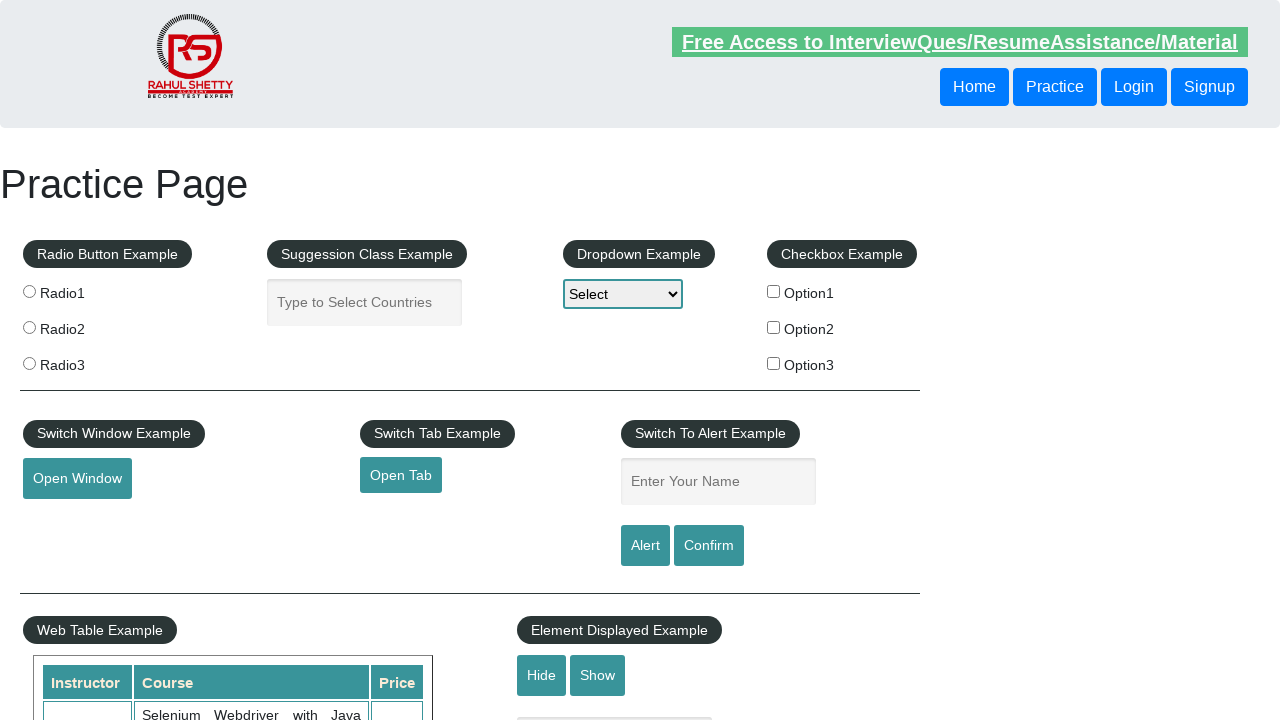

Set up handler to verify confirm dialog contains 'Batman' and accept it
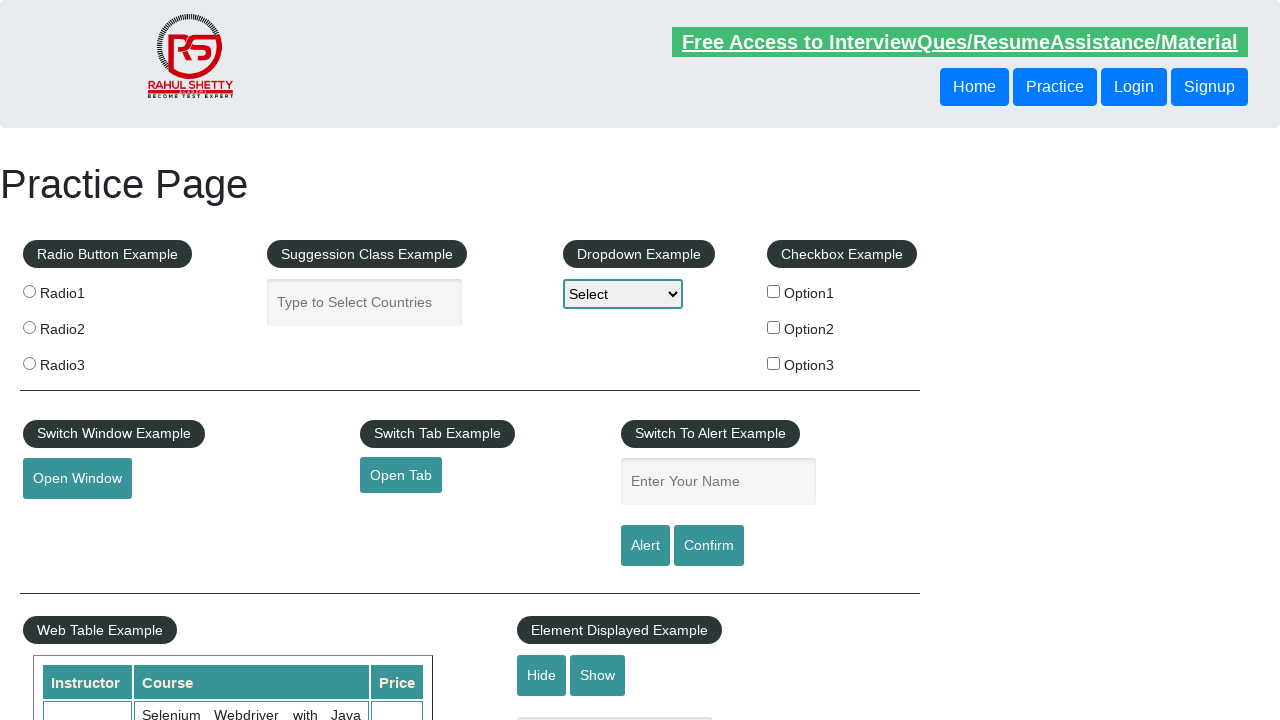

Waited for dialog interactions to complete
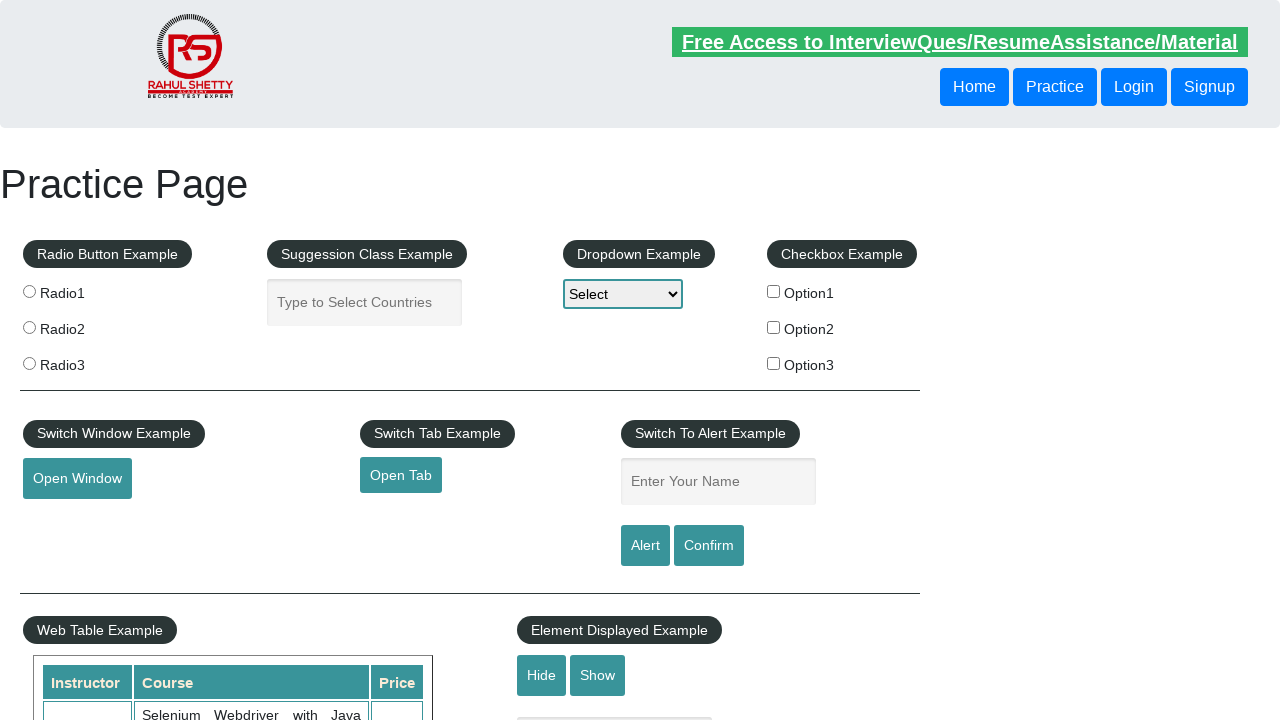

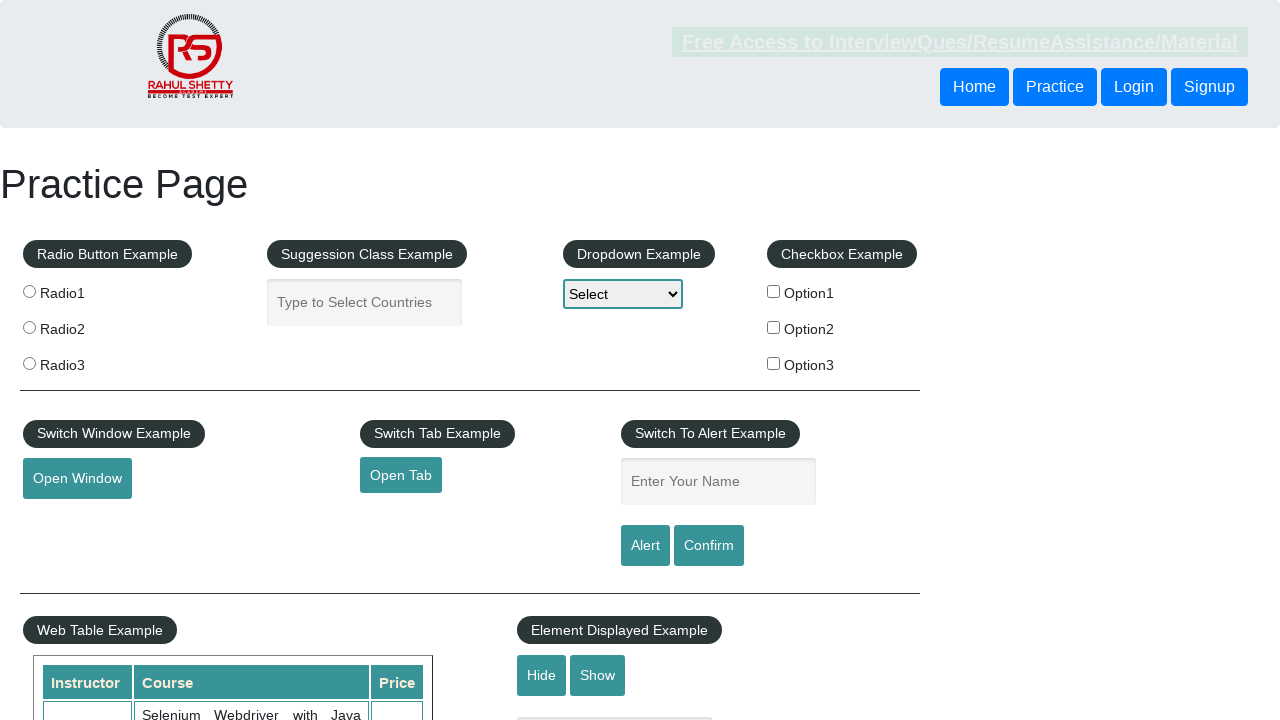